Navigates to the OrangeHRM demo application and verifies that the page loads correctly by checking the page title equals "OrangeHRM".

Starting URL: https://opensource-demo.orangehrmlive.com

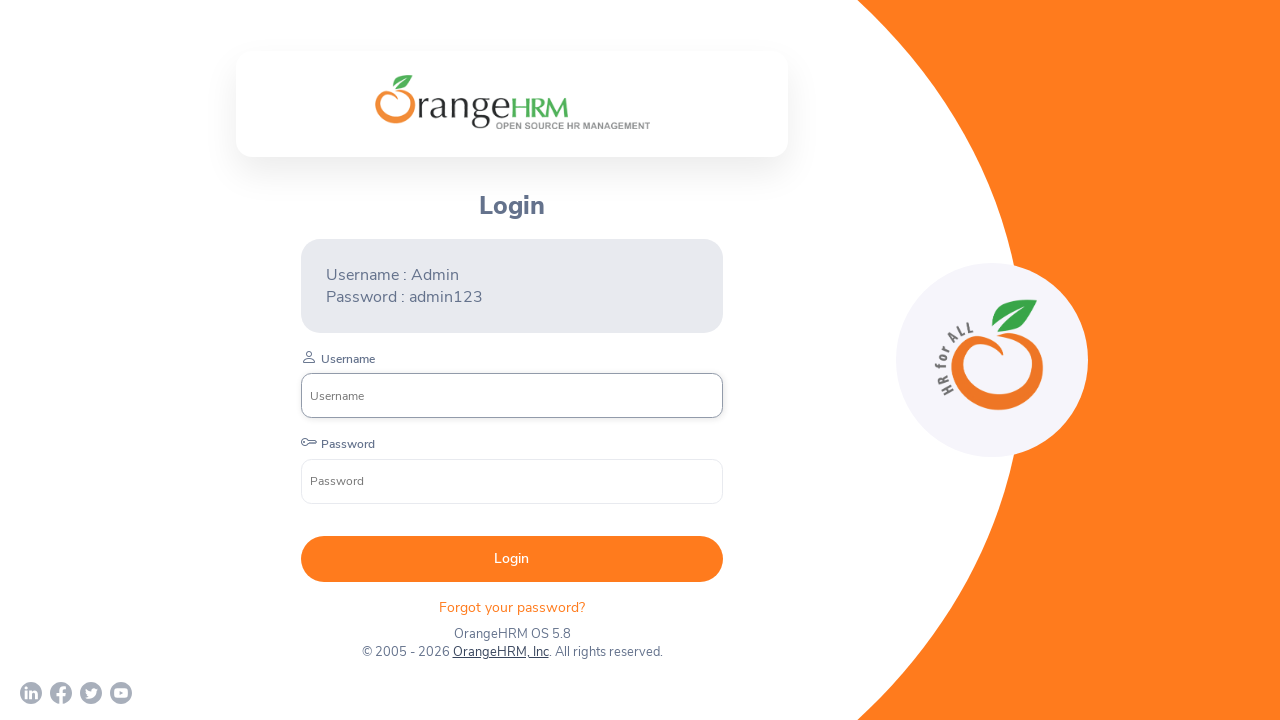

Waited for page to reach domcontentloaded state
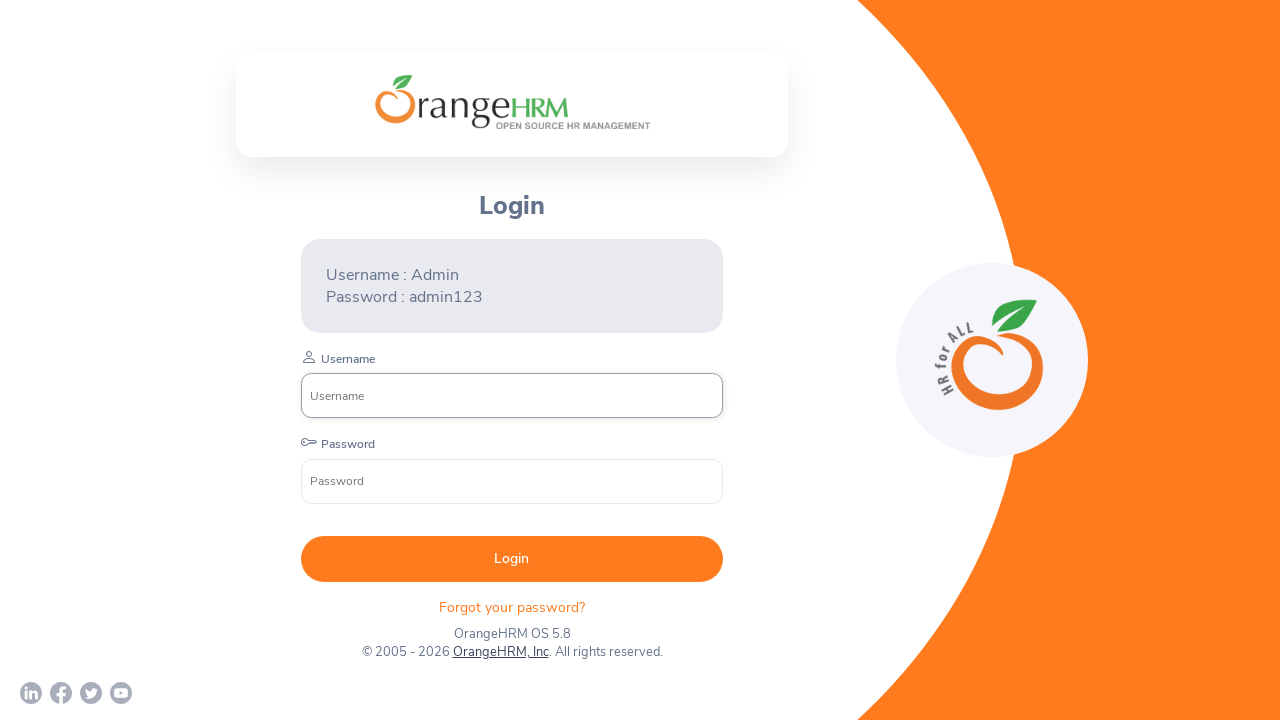

Retrieved page title: 'OrangeHRM'
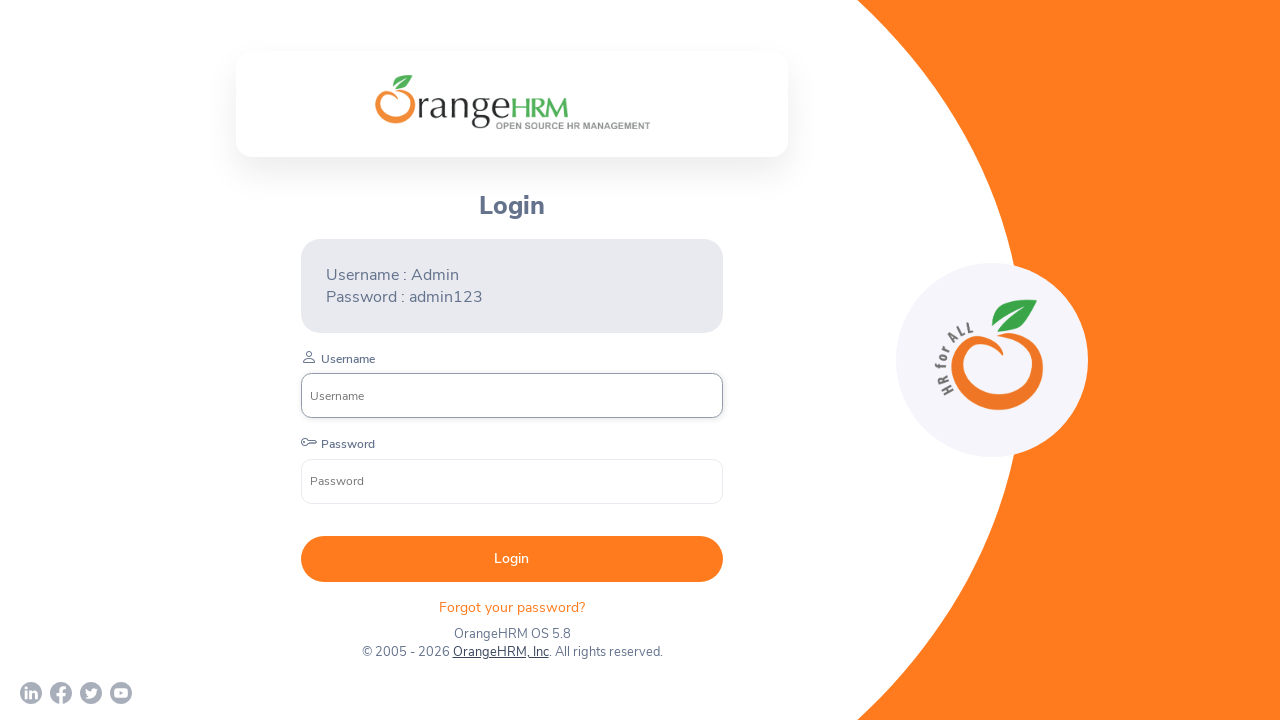

Verified page title equals 'OrangeHRM'
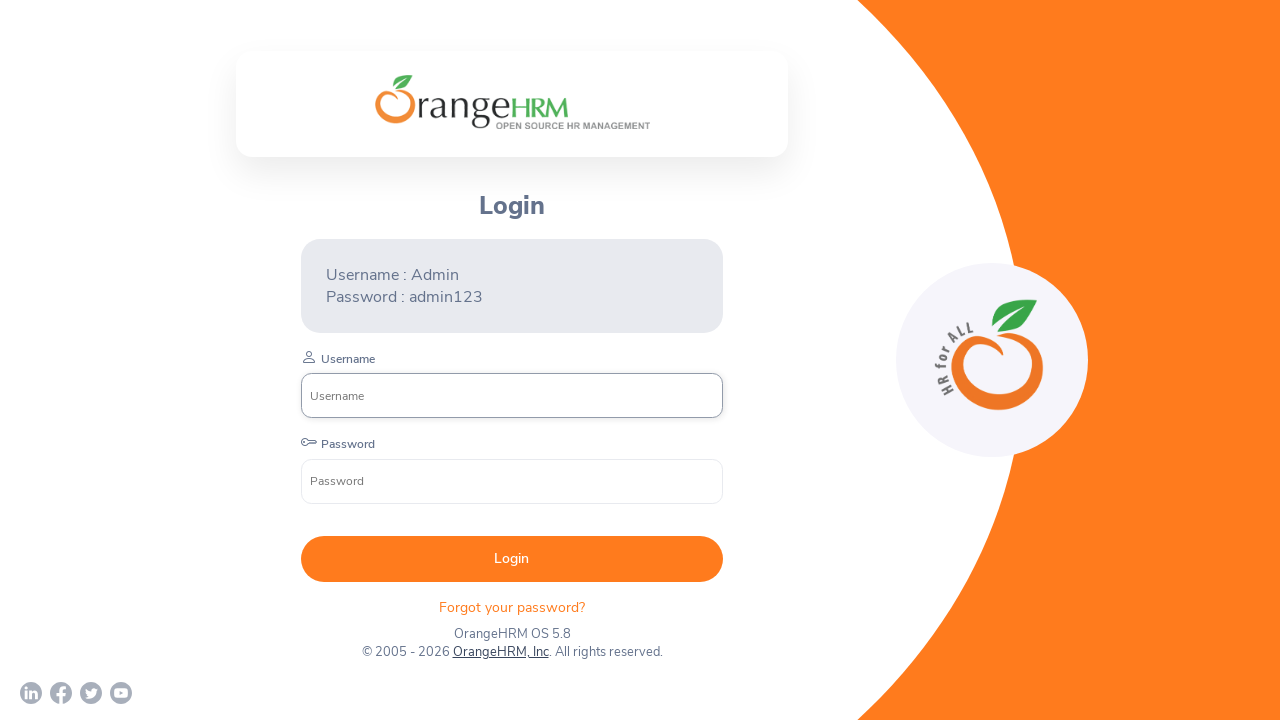

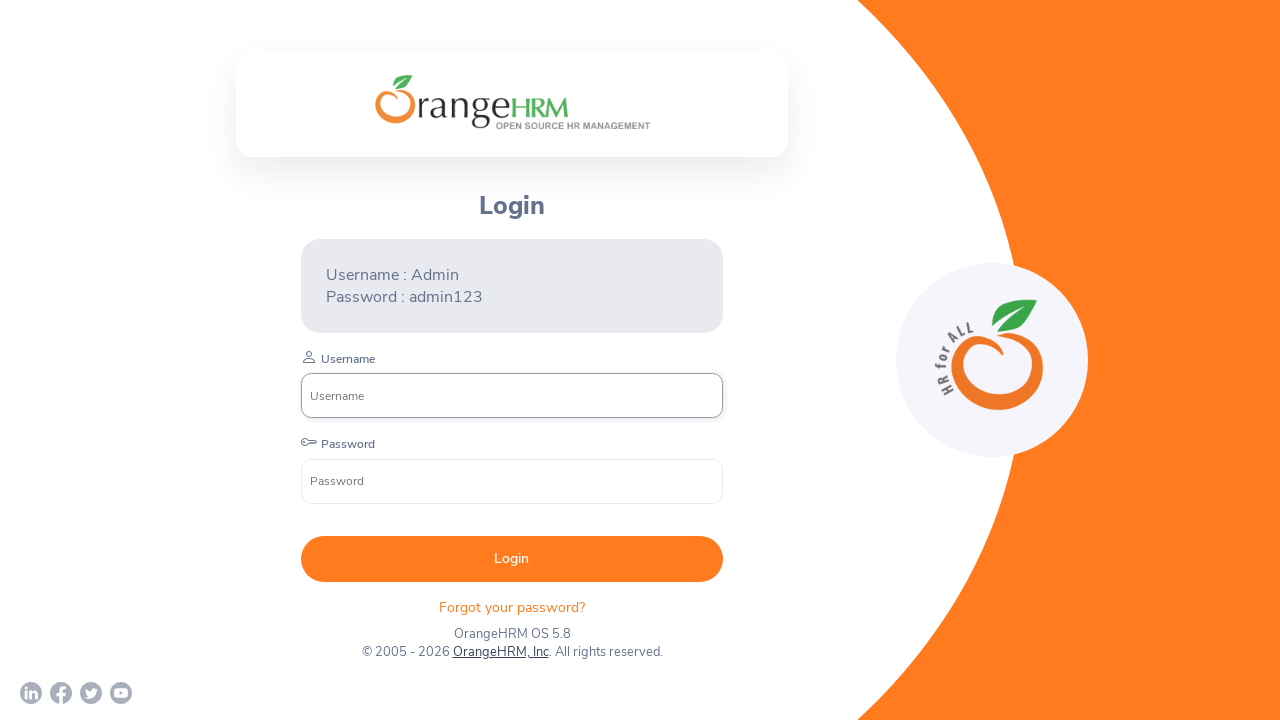